Navigates to the DemoQA homepage, locates the "Forms" element, and retrieves its dimensions (width and height) to verify the element exists and has measurable size.

Starting URL: https://demoqa.com/

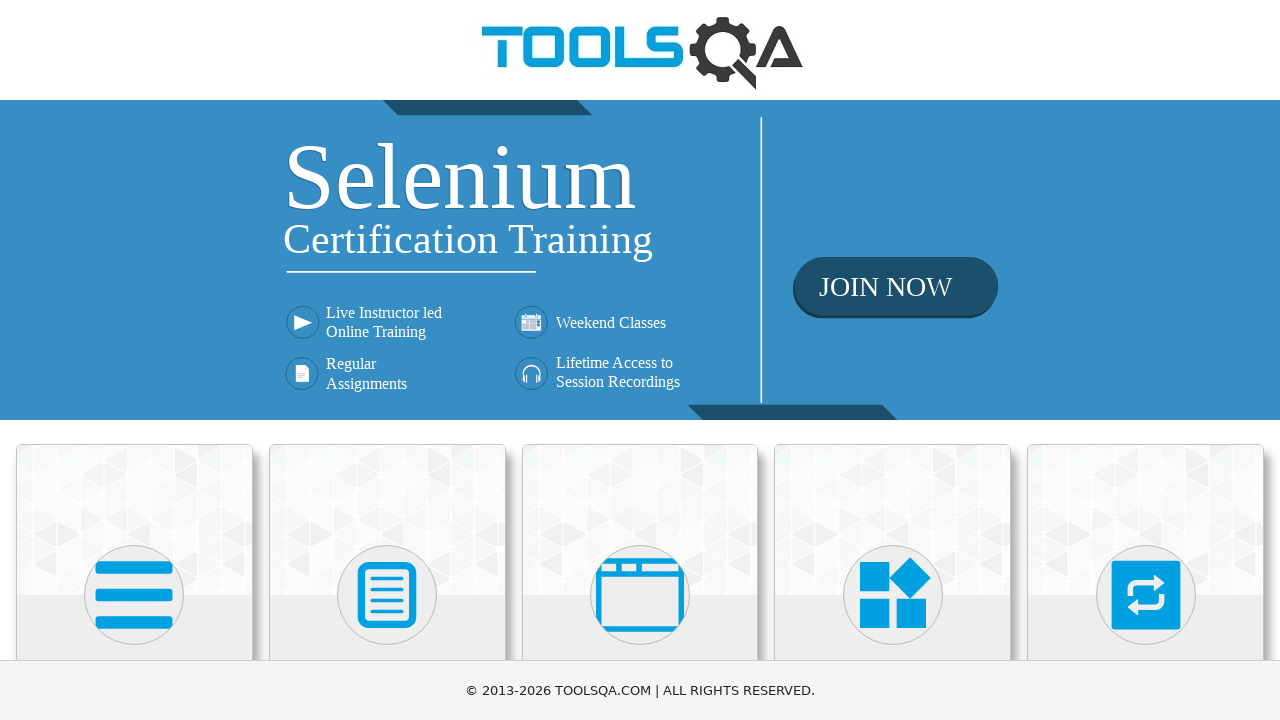

Navigated to DemoQA homepage
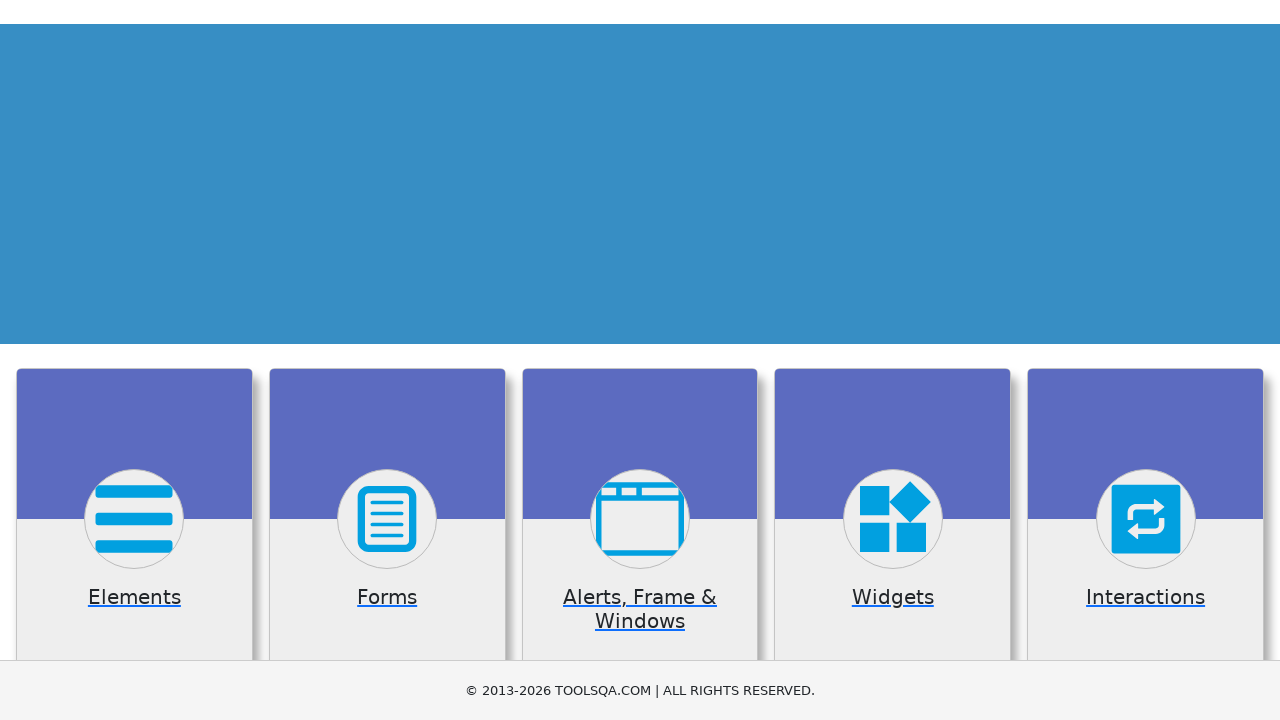

Located Forms element using XPath selector
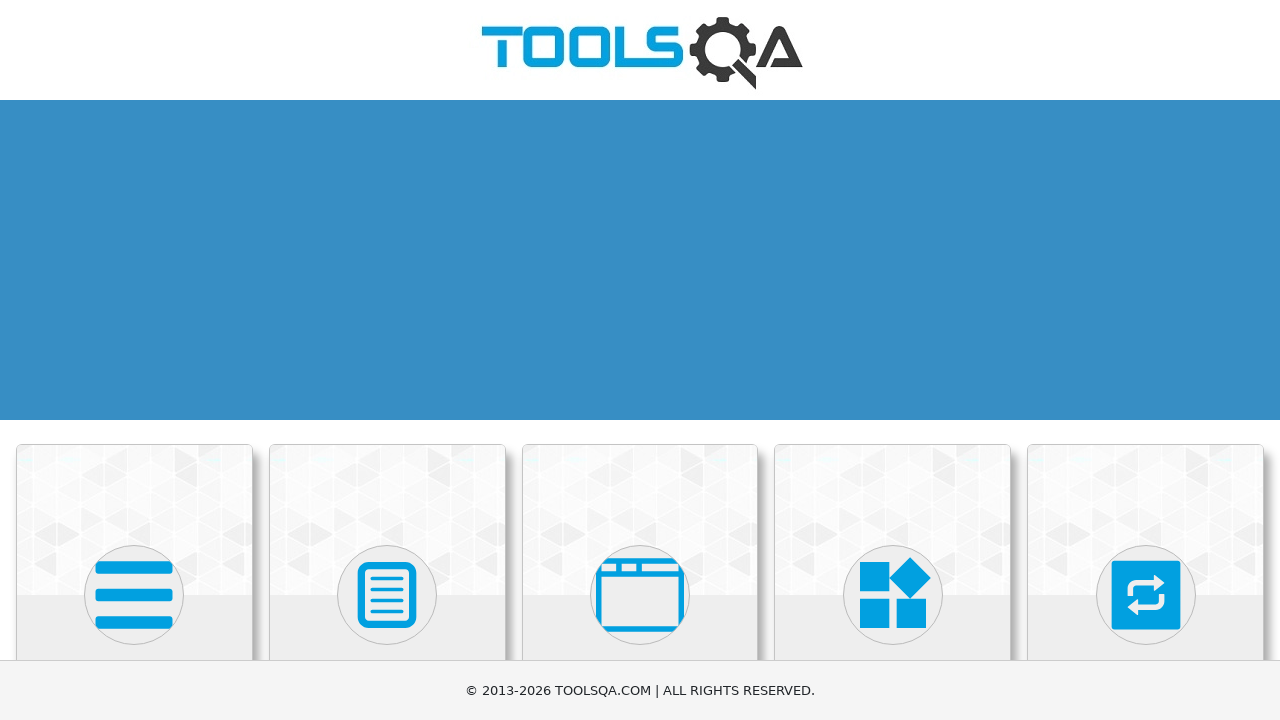

Forms element is now visible
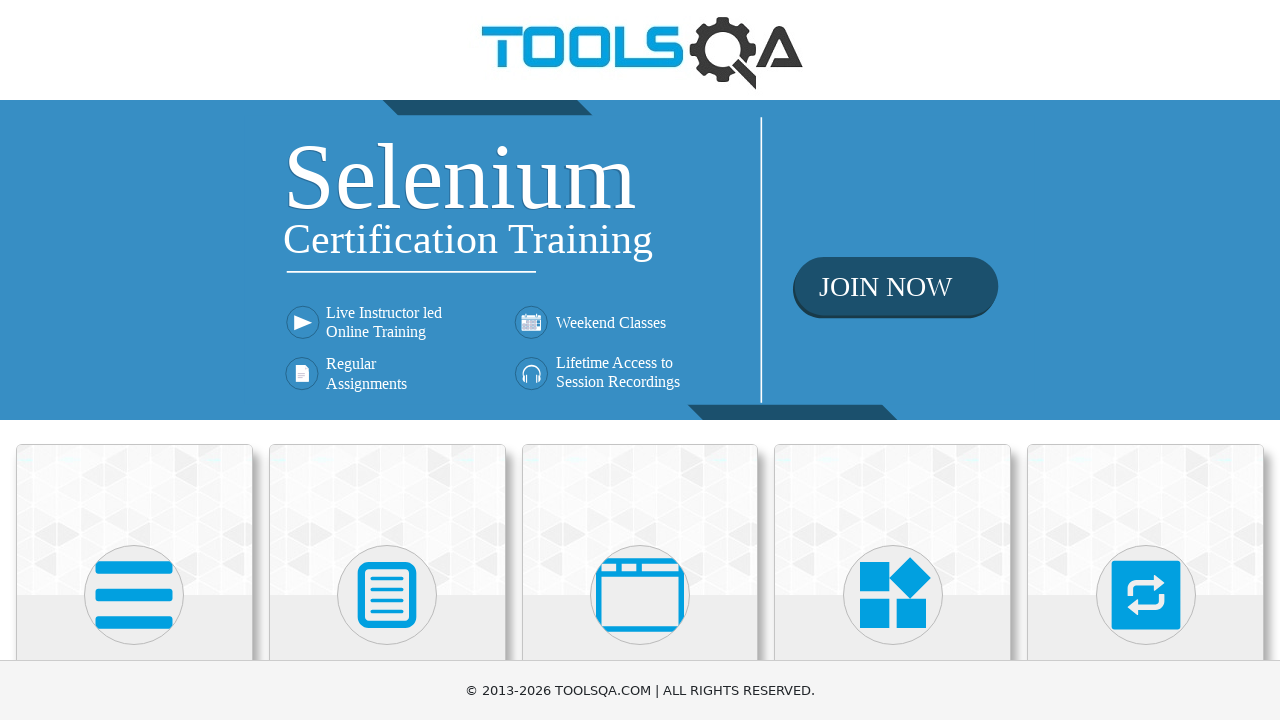

Retrieved bounding box for Forms element
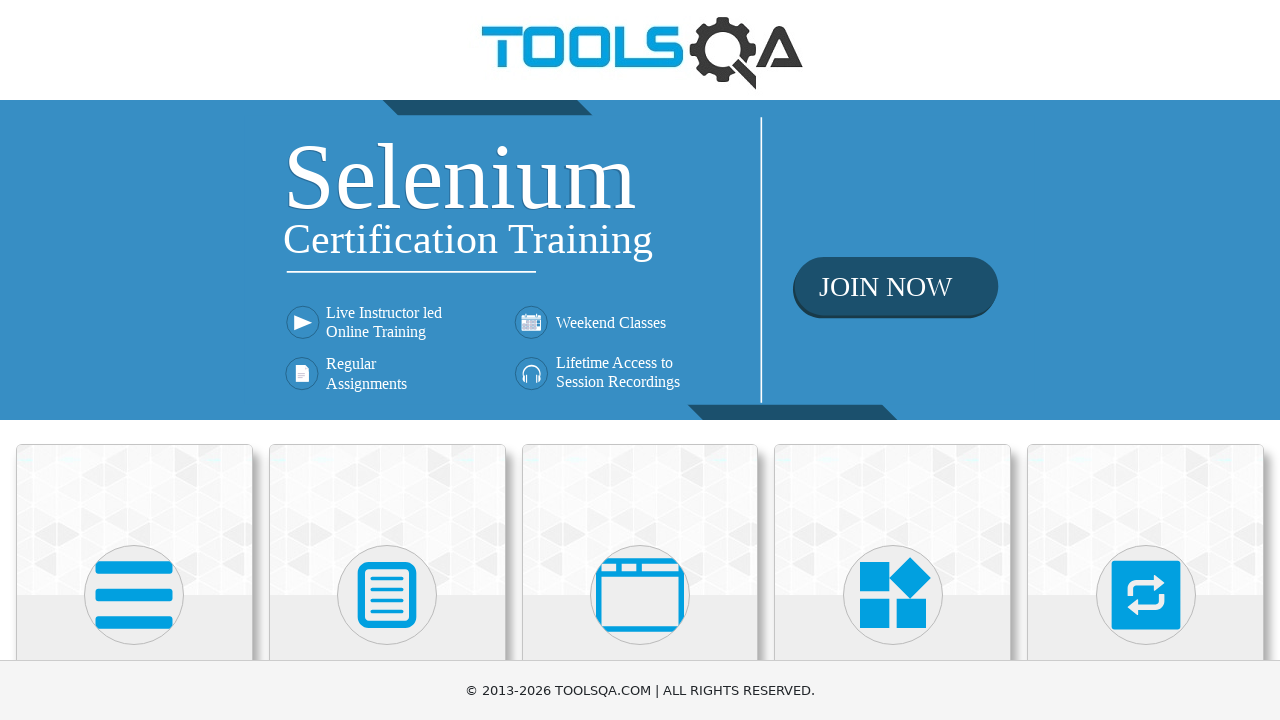

Verified Forms element exists and has measurable dimensions
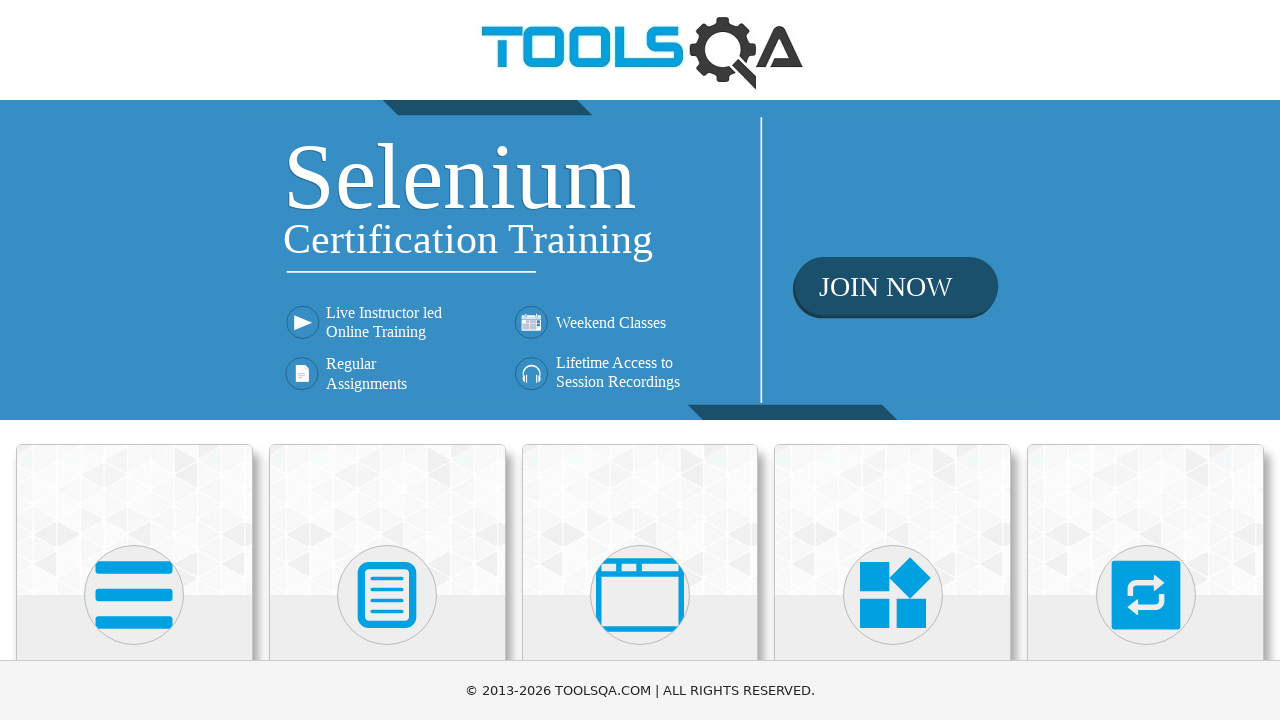

Retrieved element width: 202.796875
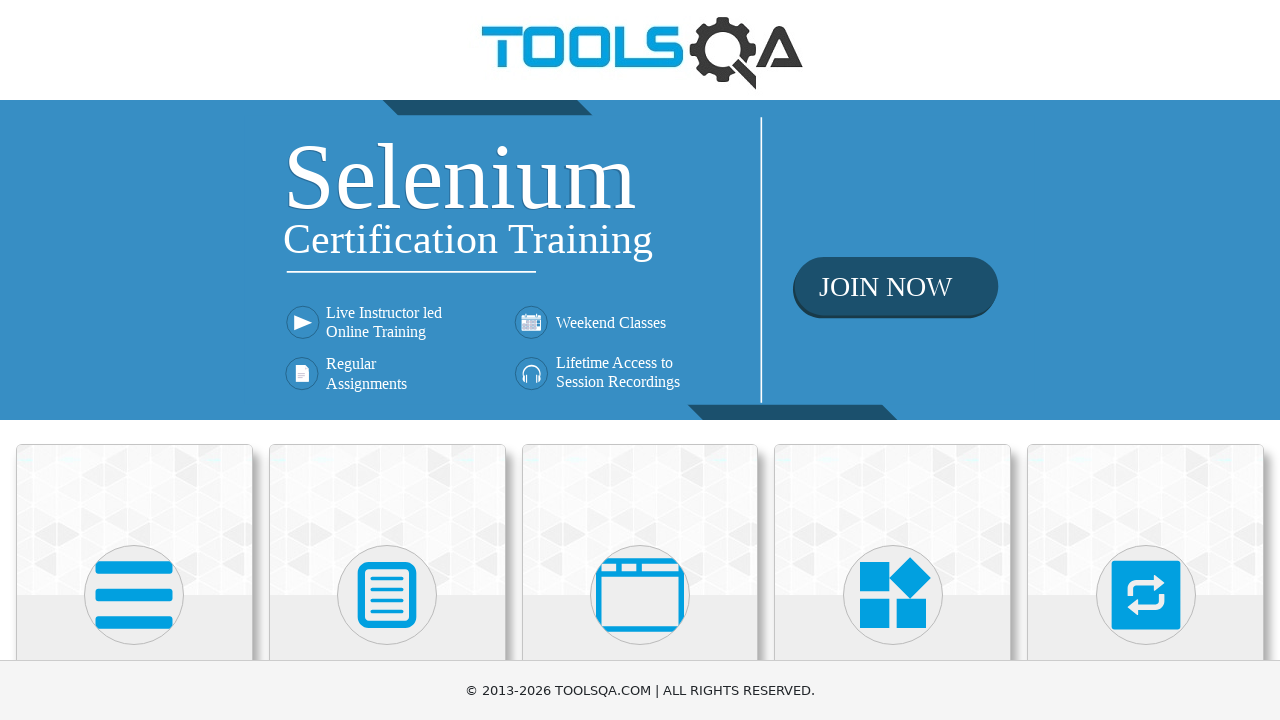

Retrieved element height: 24
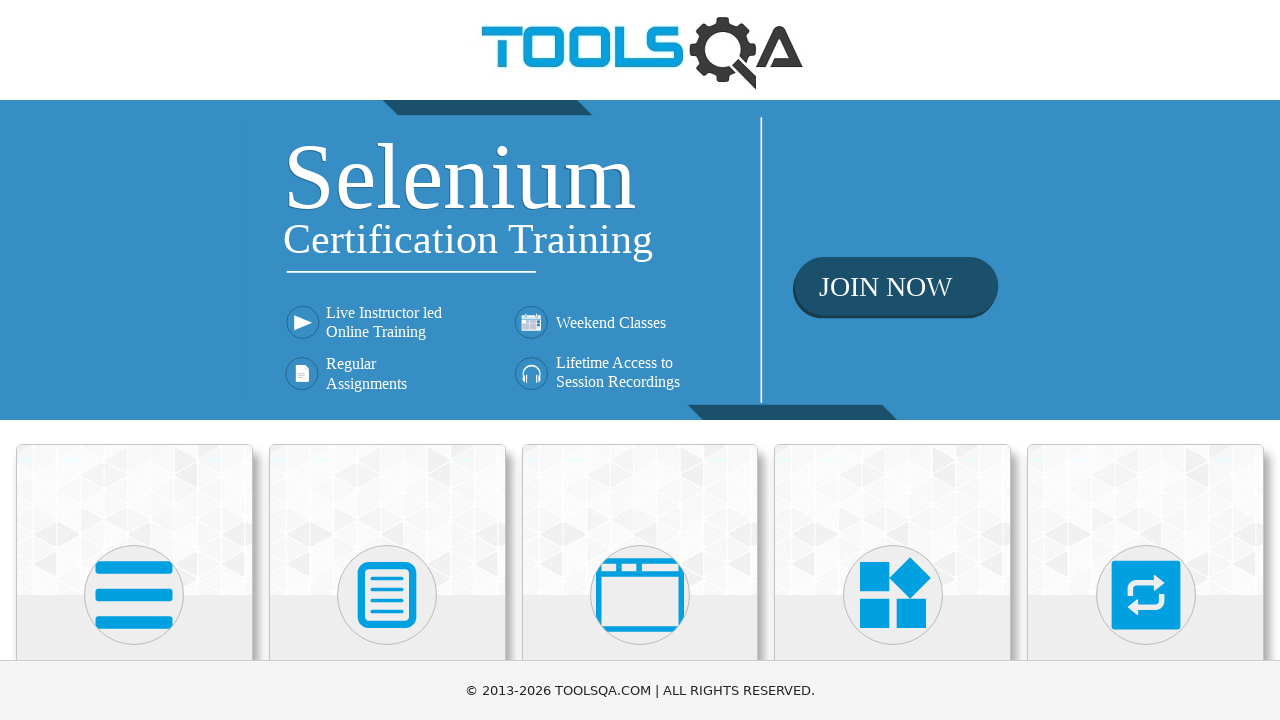

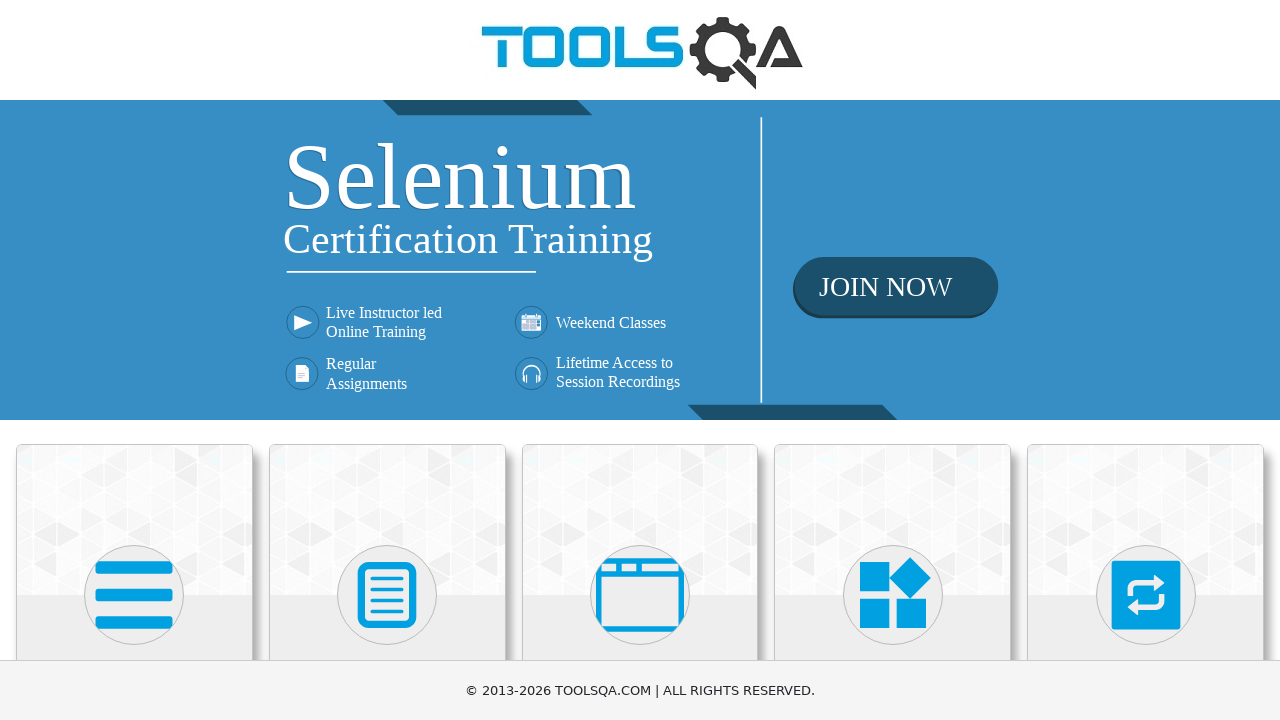